Tests browser alert dialog by triggering an alert, reading its text, and accepting it

Starting URL: https://bonigarcia.dev/selenium-webdriver-java/dialog-boxes.html

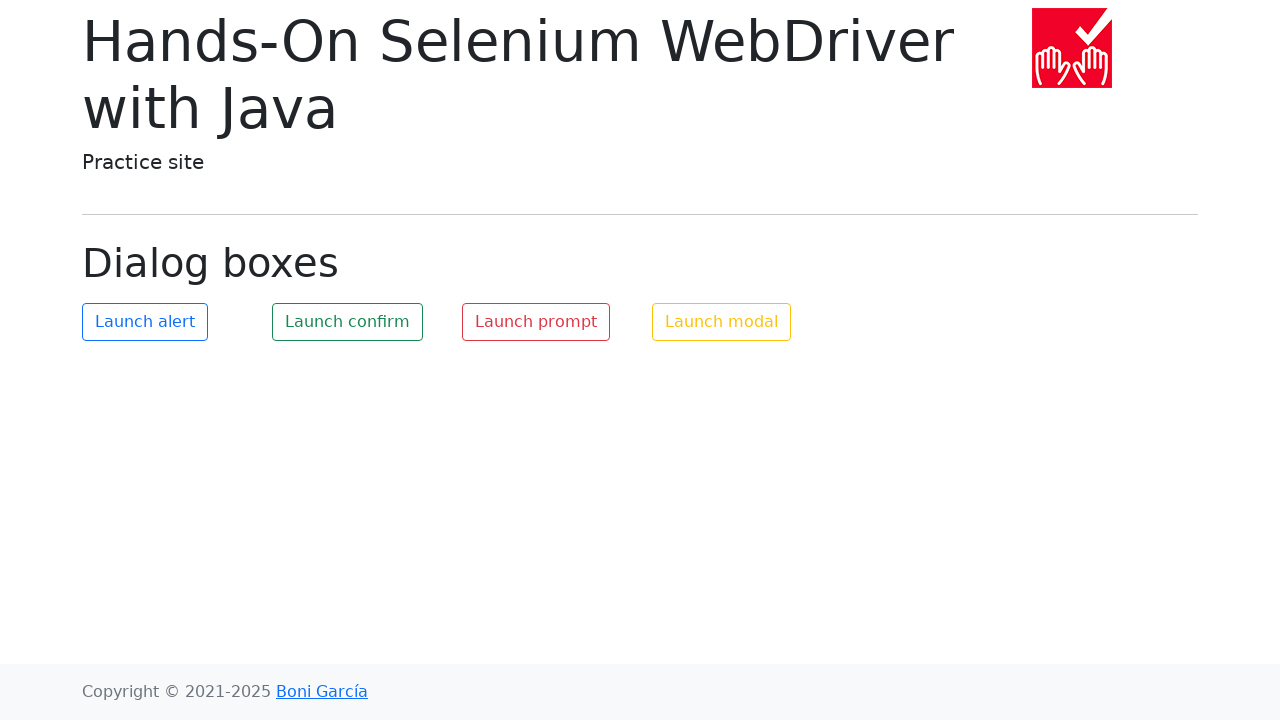

Clicked button to trigger alert dialog at (145, 322) on #my-alert
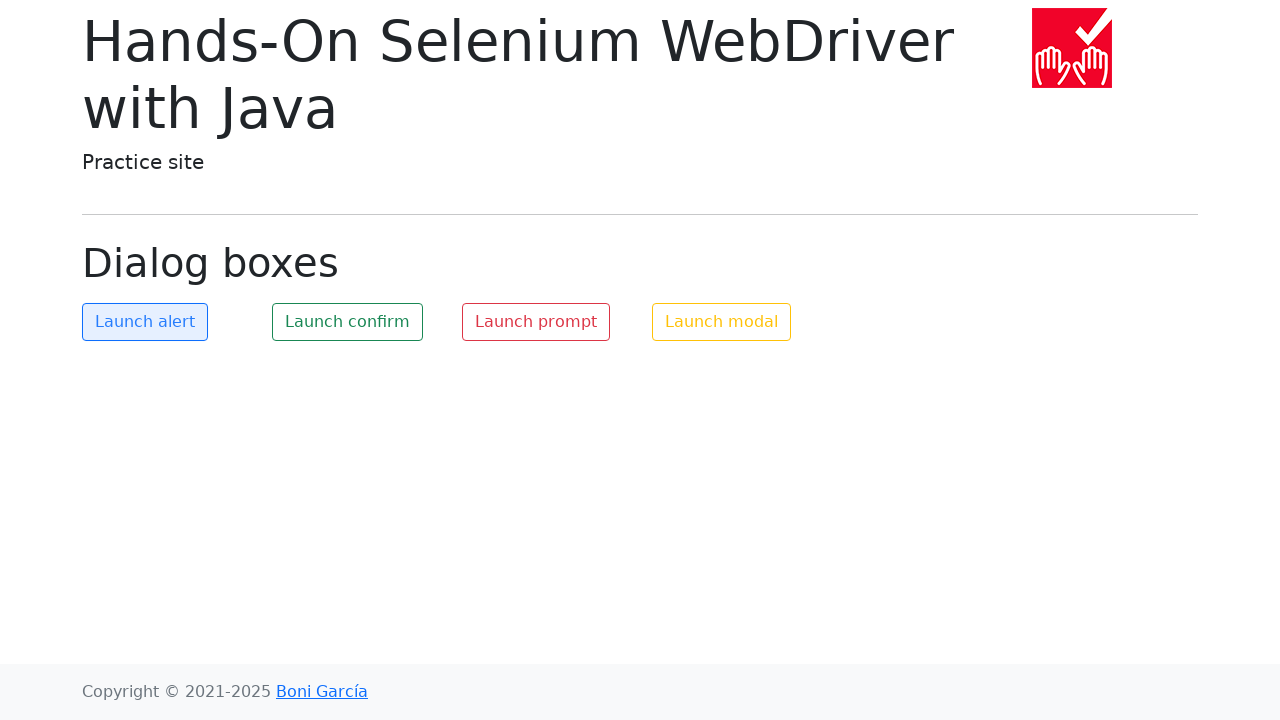

Set up dialog handler to accept alert
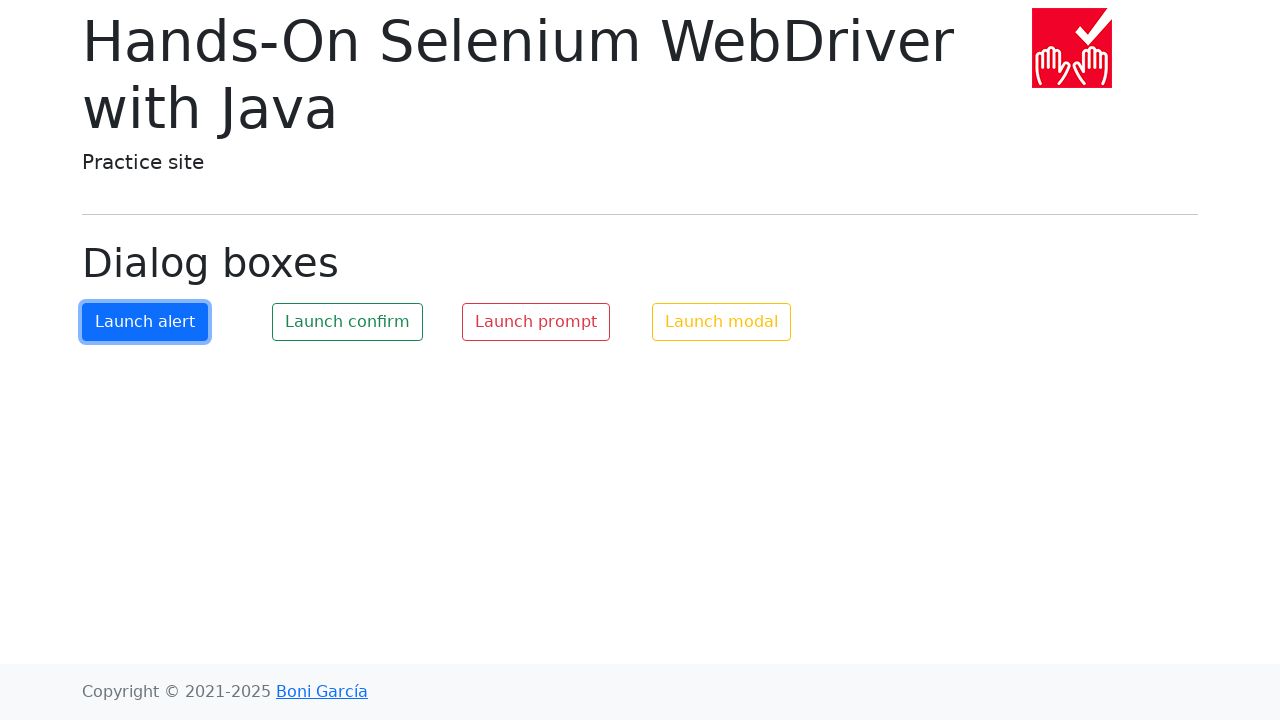

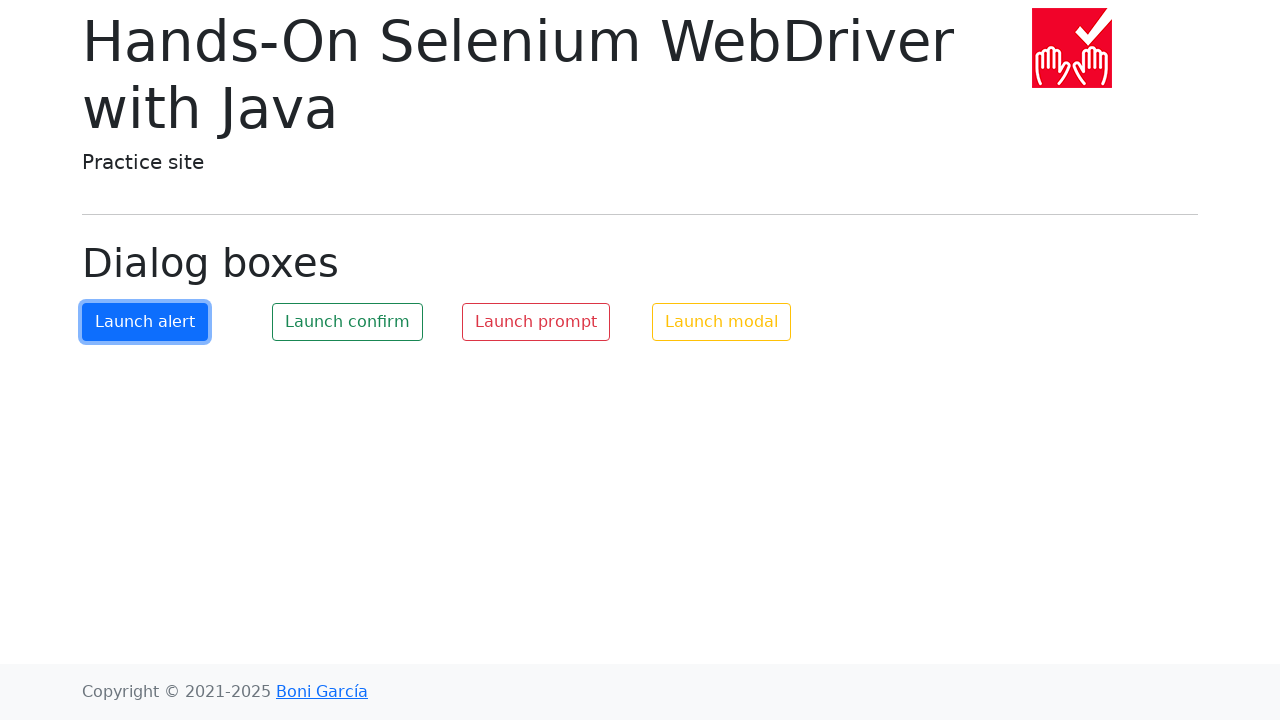